Navigates to the Netology website and clicks on the course catalog link

Starting URL: https://netology.ru

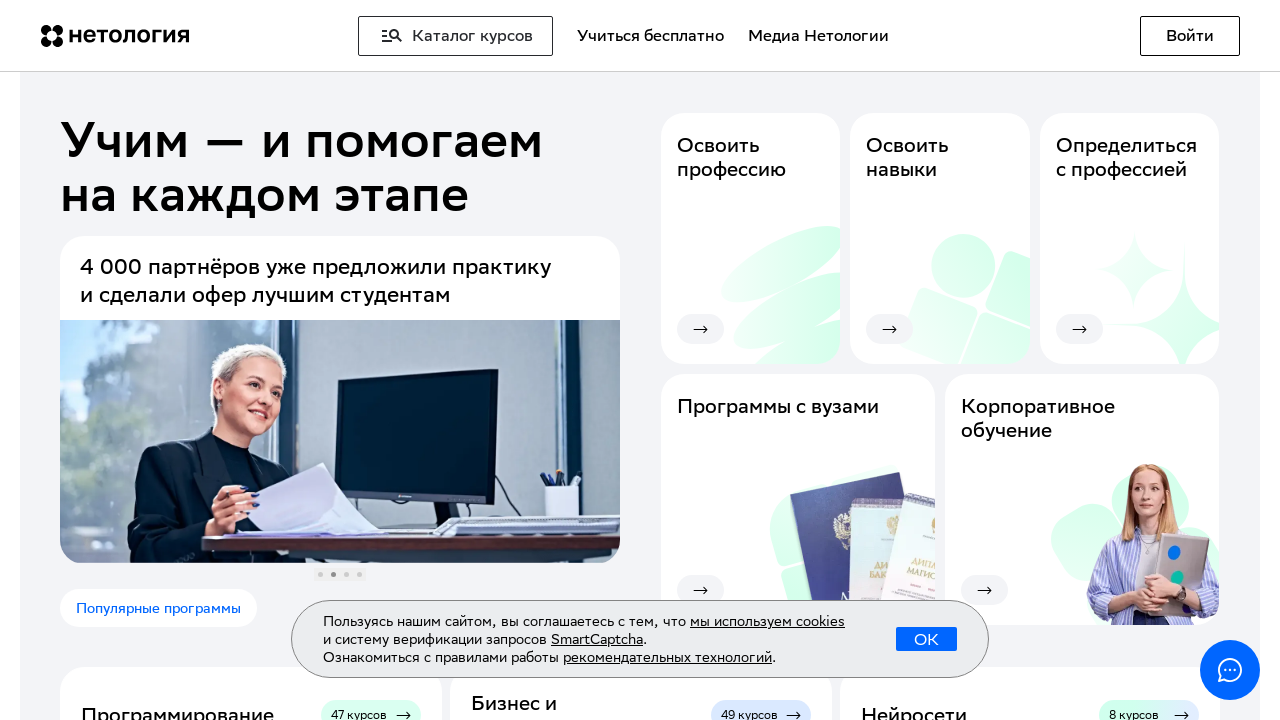

Clicked on the 'Каталог курсов' (Course Catalog) link at (456, 36) on text=Каталог курсов
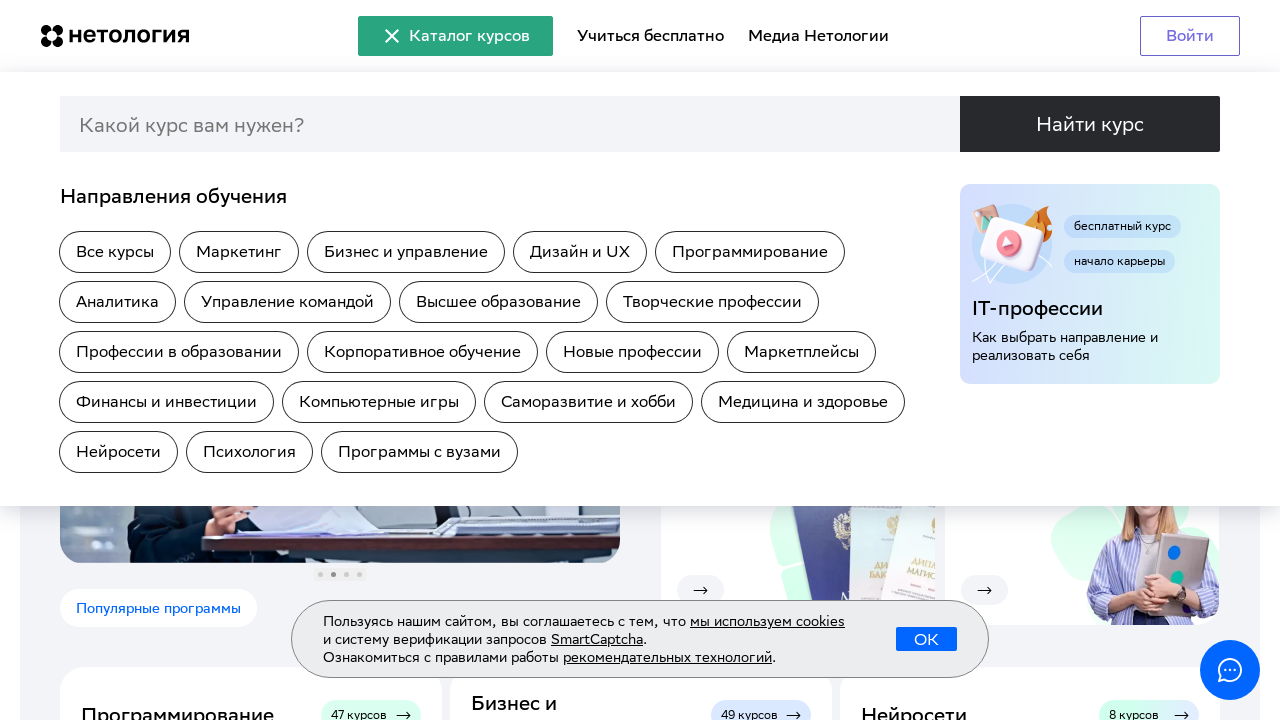

Waited for navigation to complete (networkidle state)
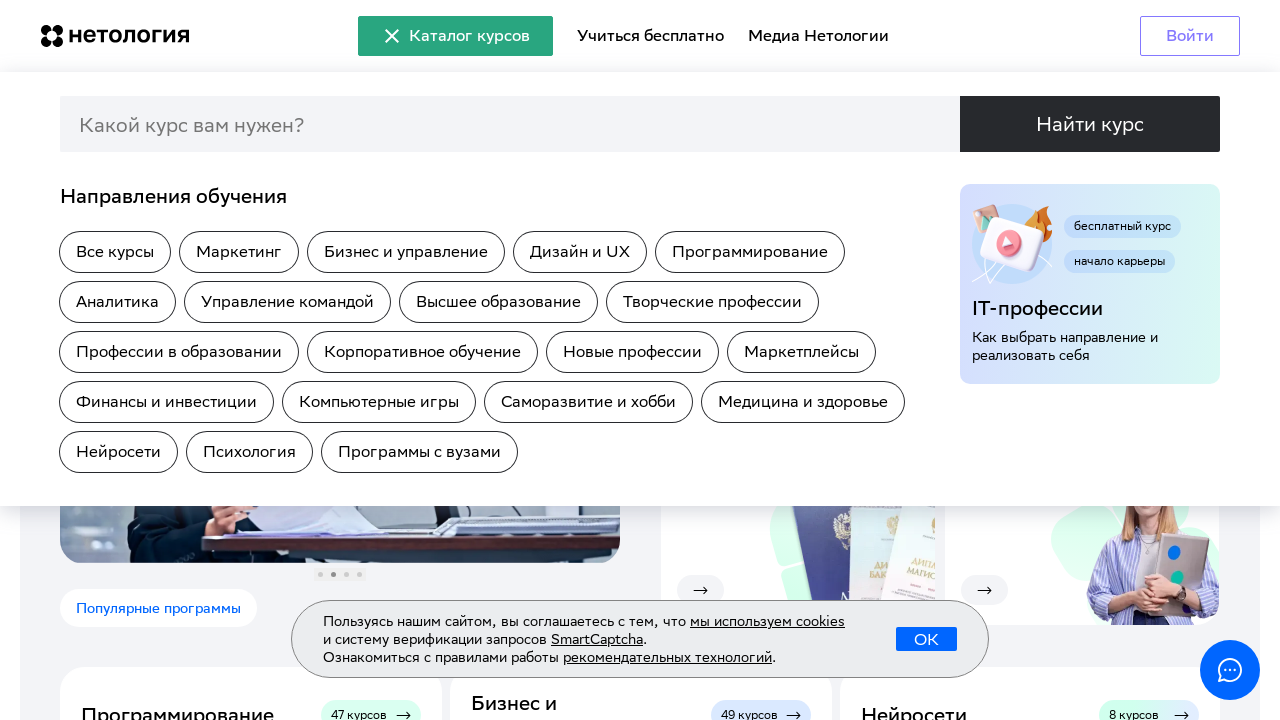

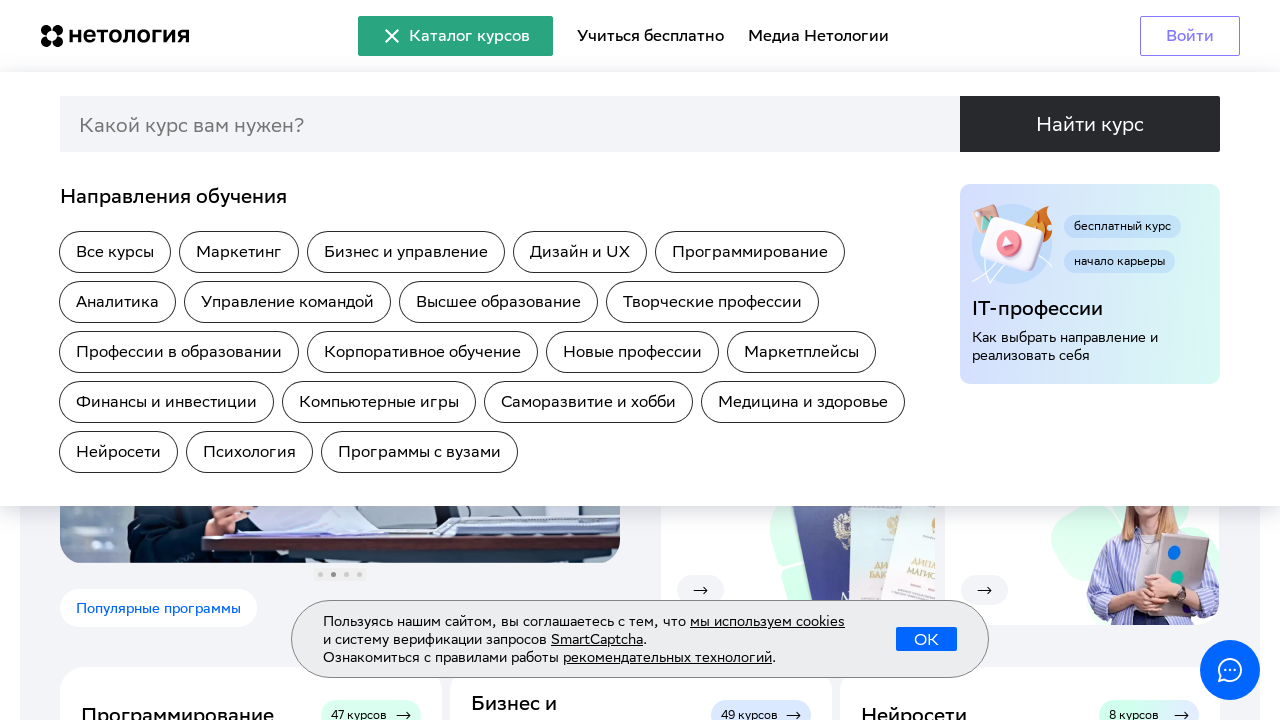